Tests dropdown selection functionality on a W3Schools demo page by switching to an iframe and selecting the second option from a car dropdown menu by index.

Starting URL: https://www.w3schools.com/tags/tryit.asp?filename=tryhtml_select

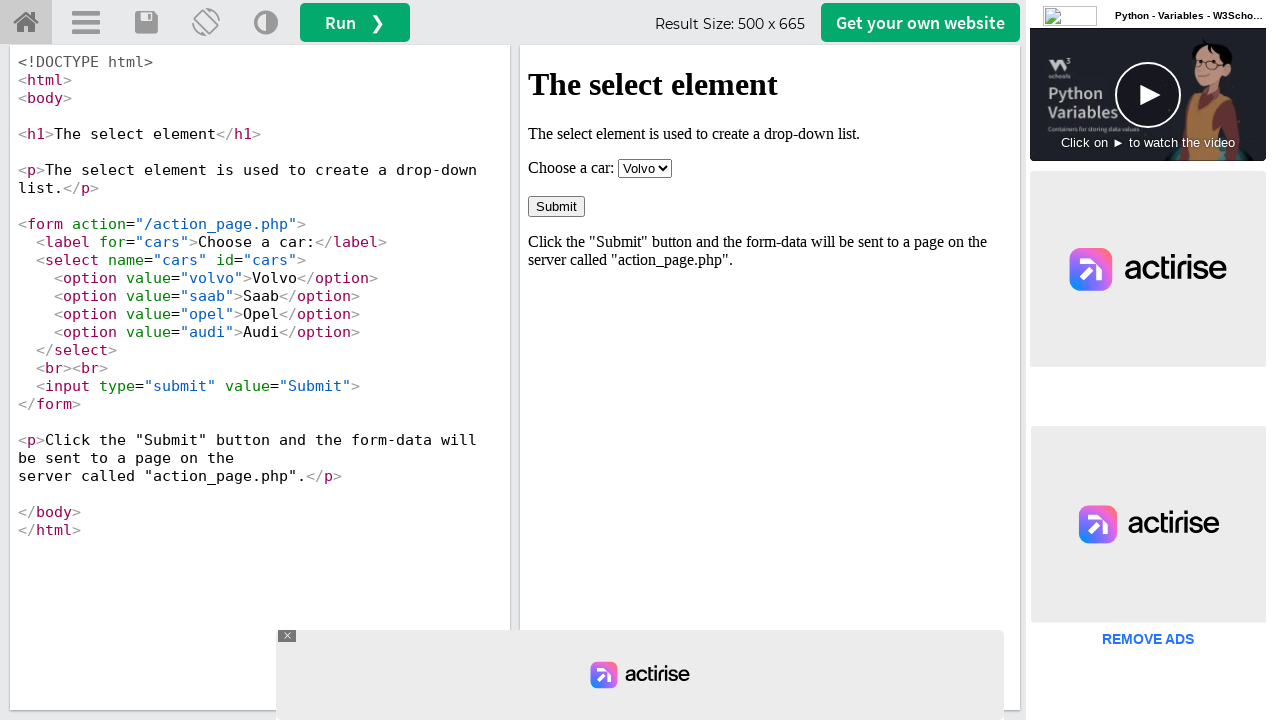

Located iframe with id 'iframeResult'
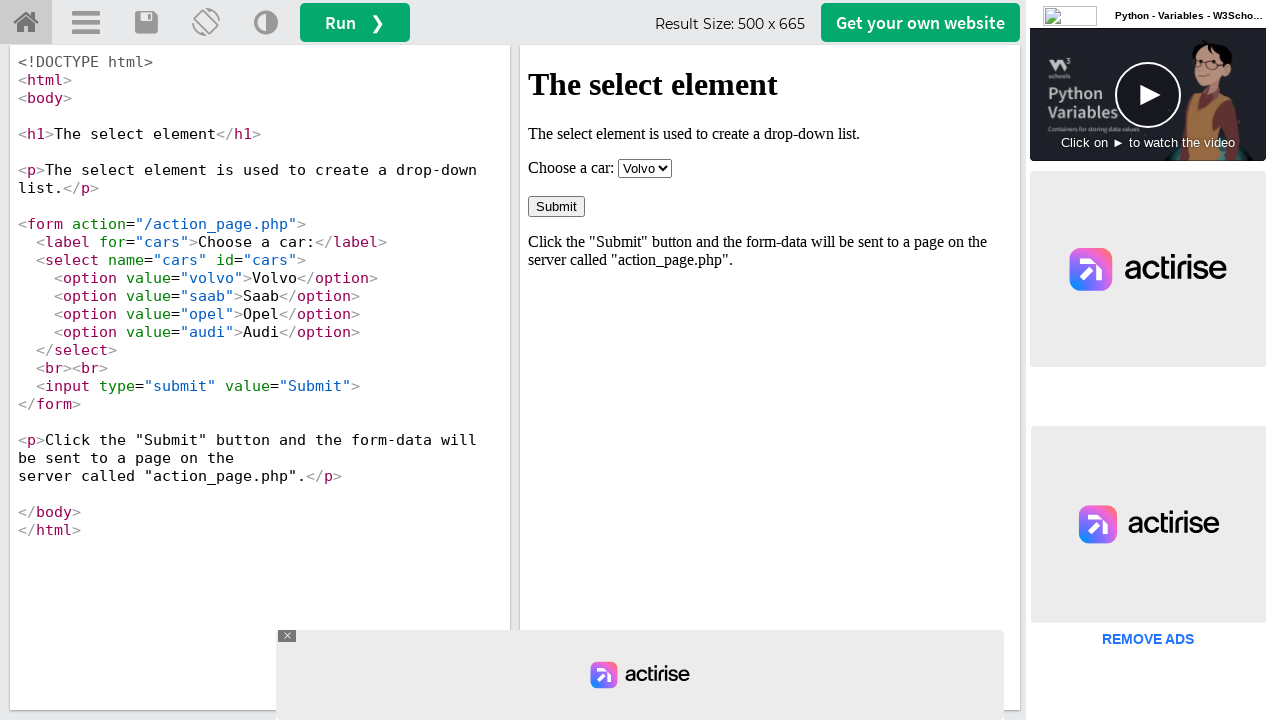

Selected second option (index 1) from the cars dropdown menu on #iframeResult >> internal:control=enter-frame >> #cars
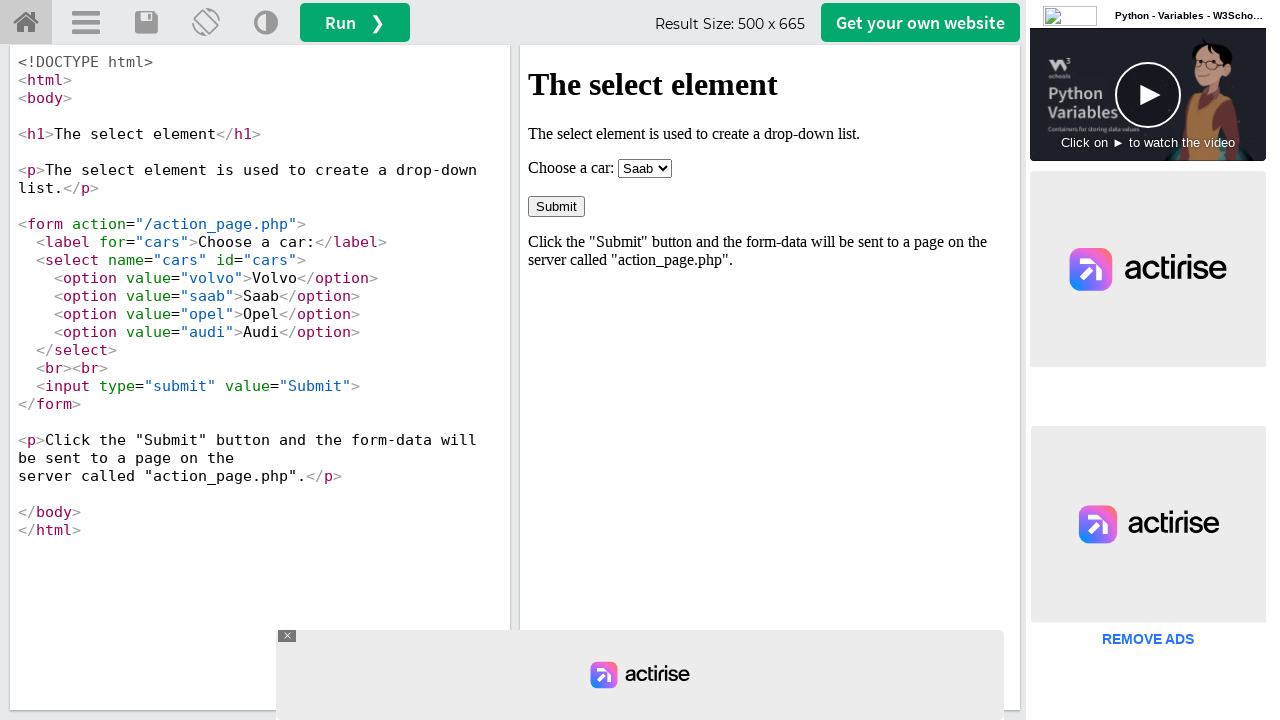

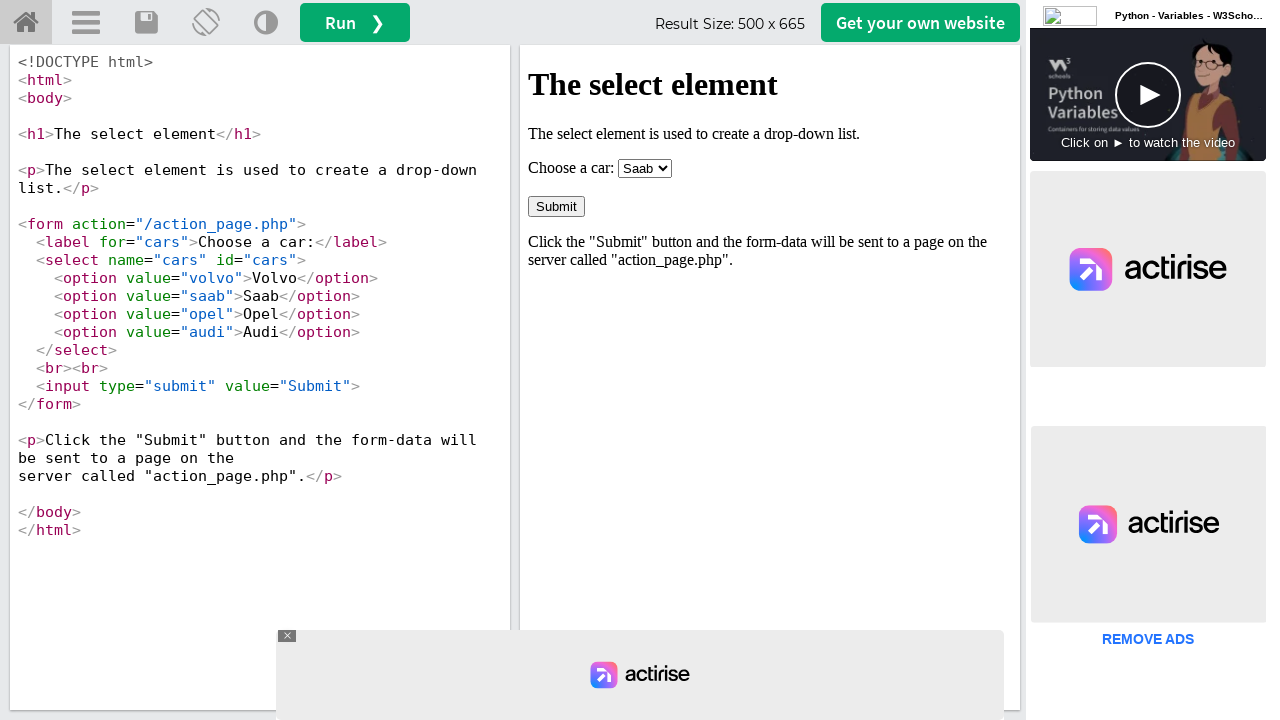